Tests editing a todo item by double-clicking, filling new text, and pressing Enter.

Starting URL: https://demo.playwright.dev/todomvc

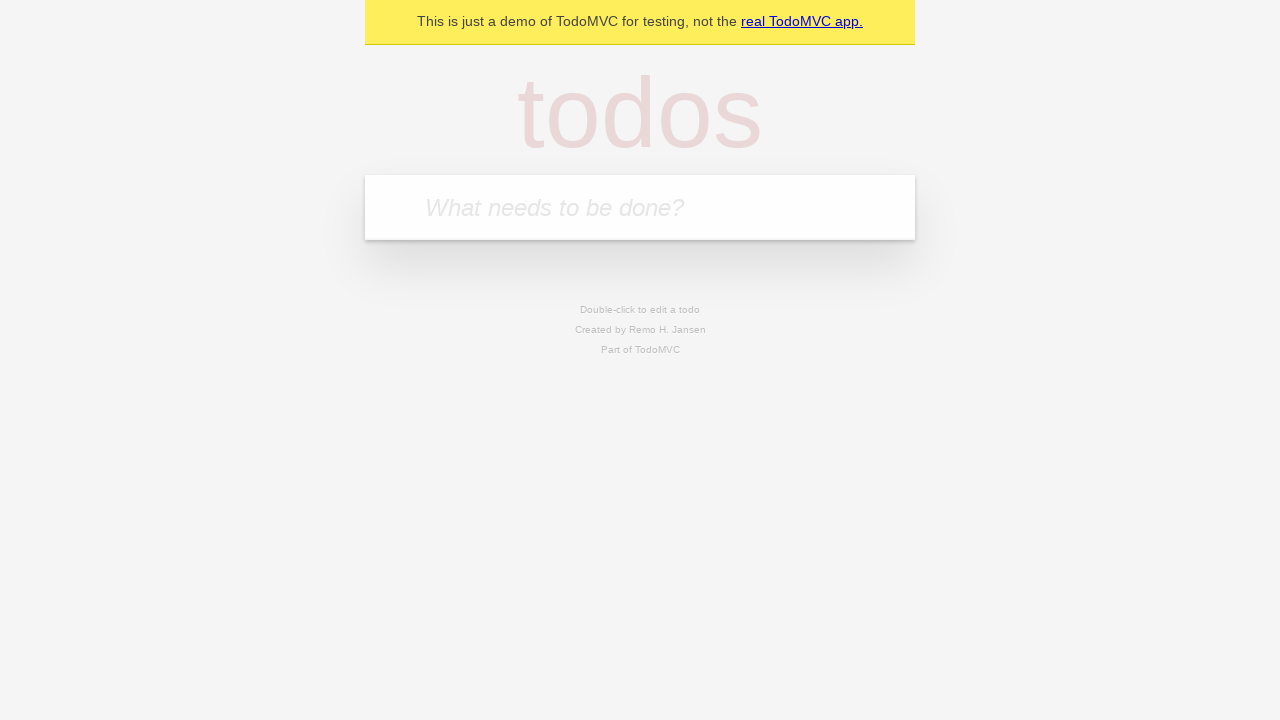

Filled todo input with 'buy some cheese' on internal:attr=[placeholder="What needs to be done?"i]
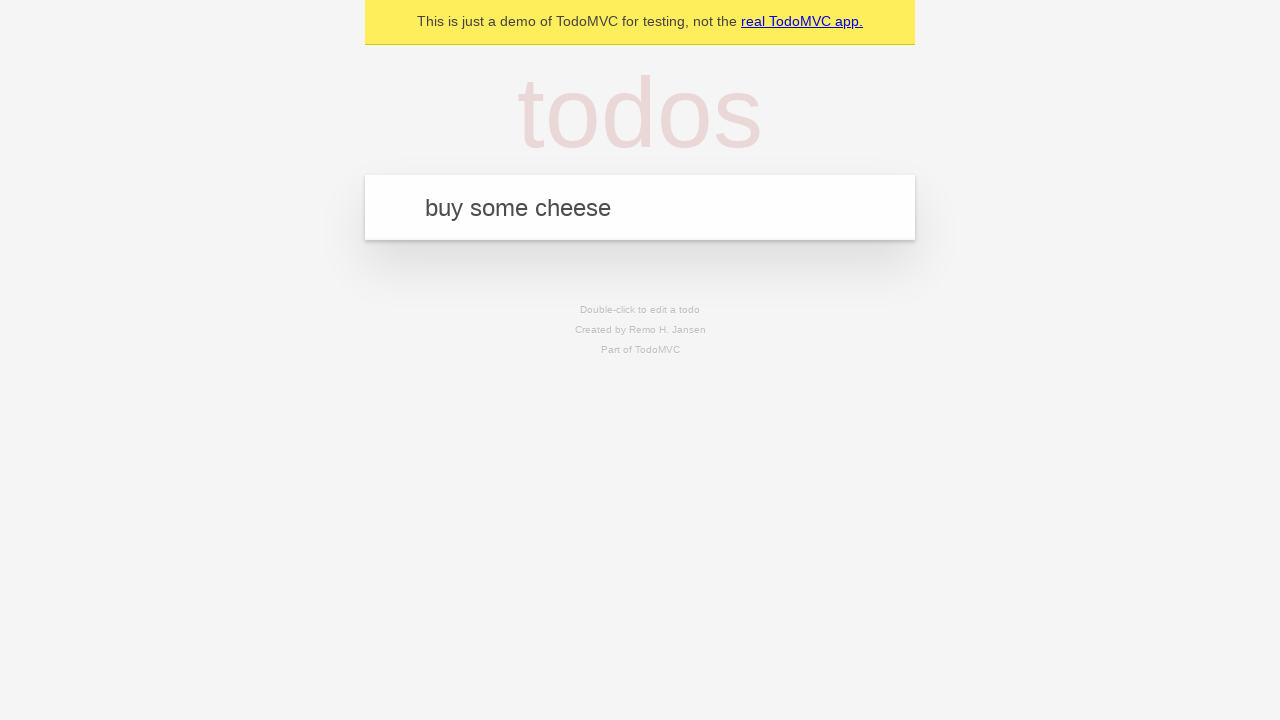

Pressed Enter to create first todo on internal:attr=[placeholder="What needs to be done?"i]
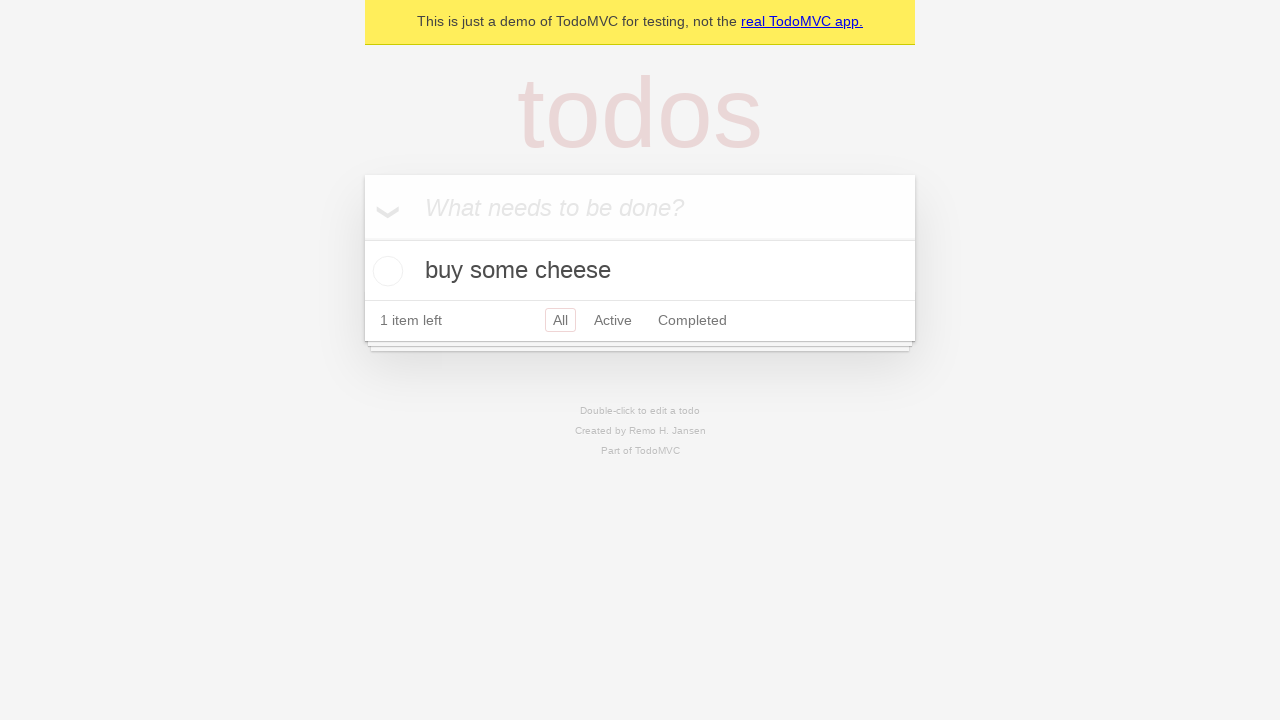

Filled todo input with 'feed the cat' on internal:attr=[placeholder="What needs to be done?"i]
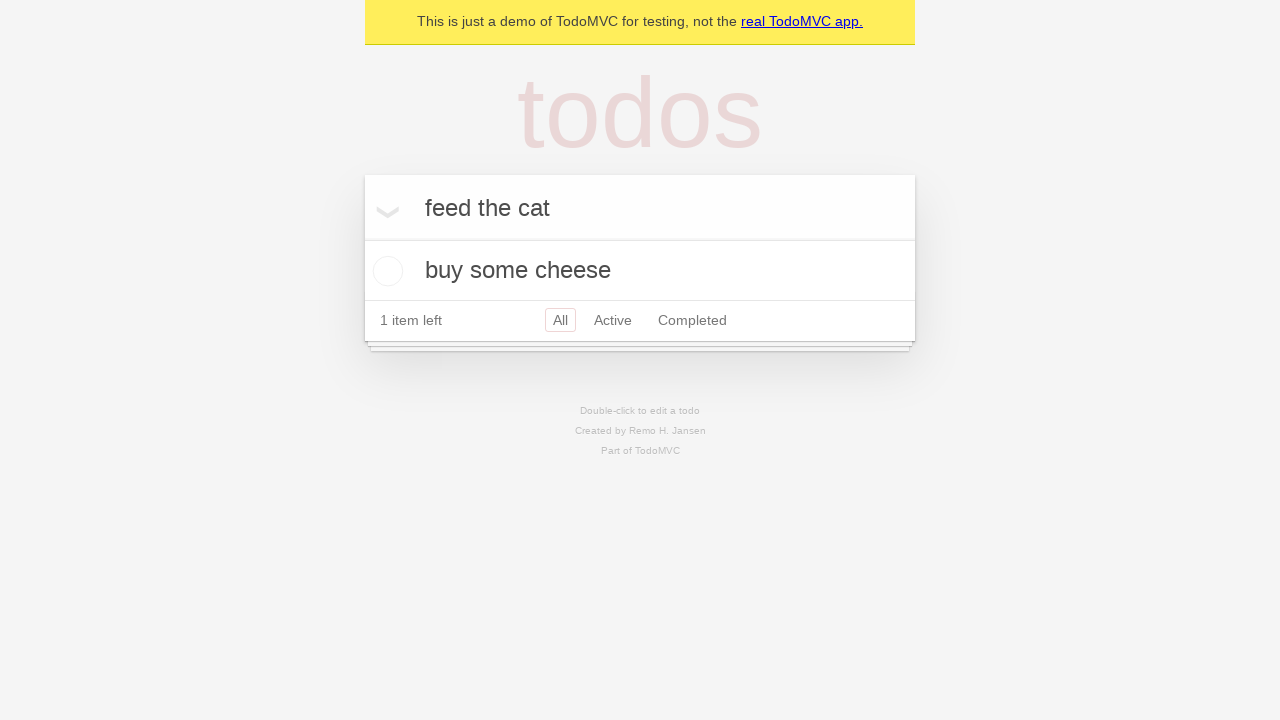

Pressed Enter to create second todo on internal:attr=[placeholder="What needs to be done?"i]
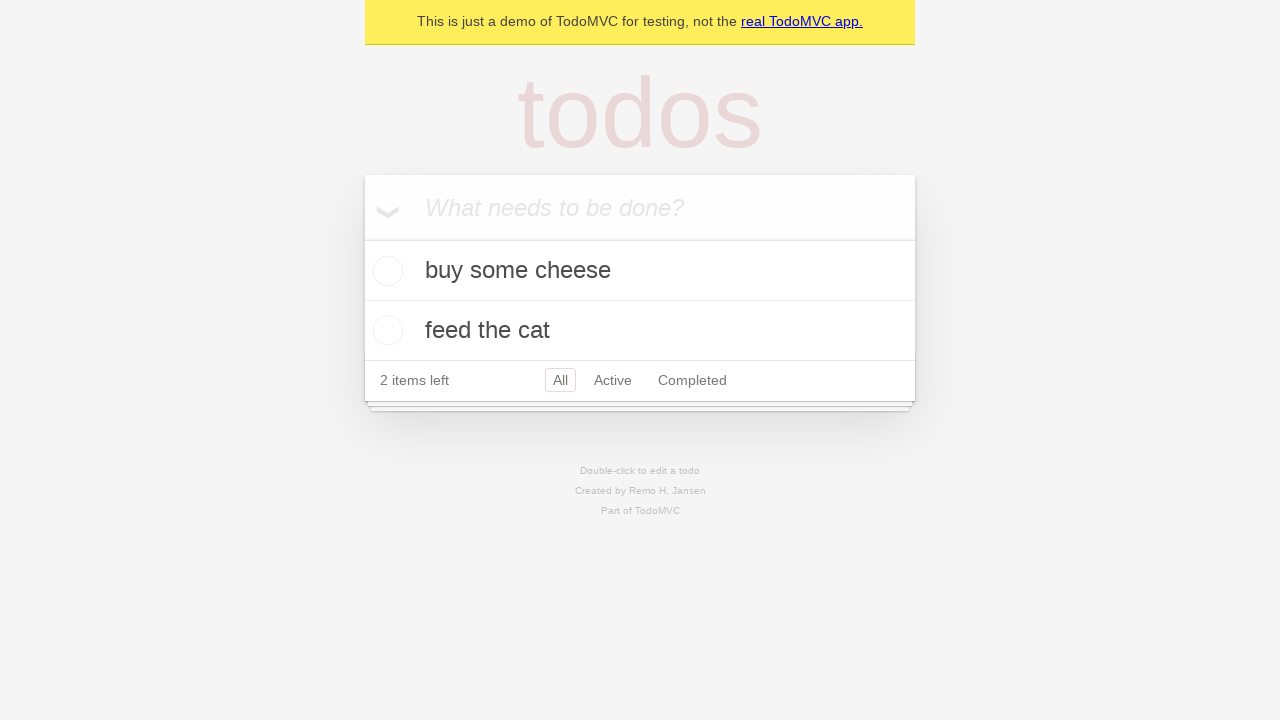

Filled todo input with 'book a doctors appointment' on internal:attr=[placeholder="What needs to be done?"i]
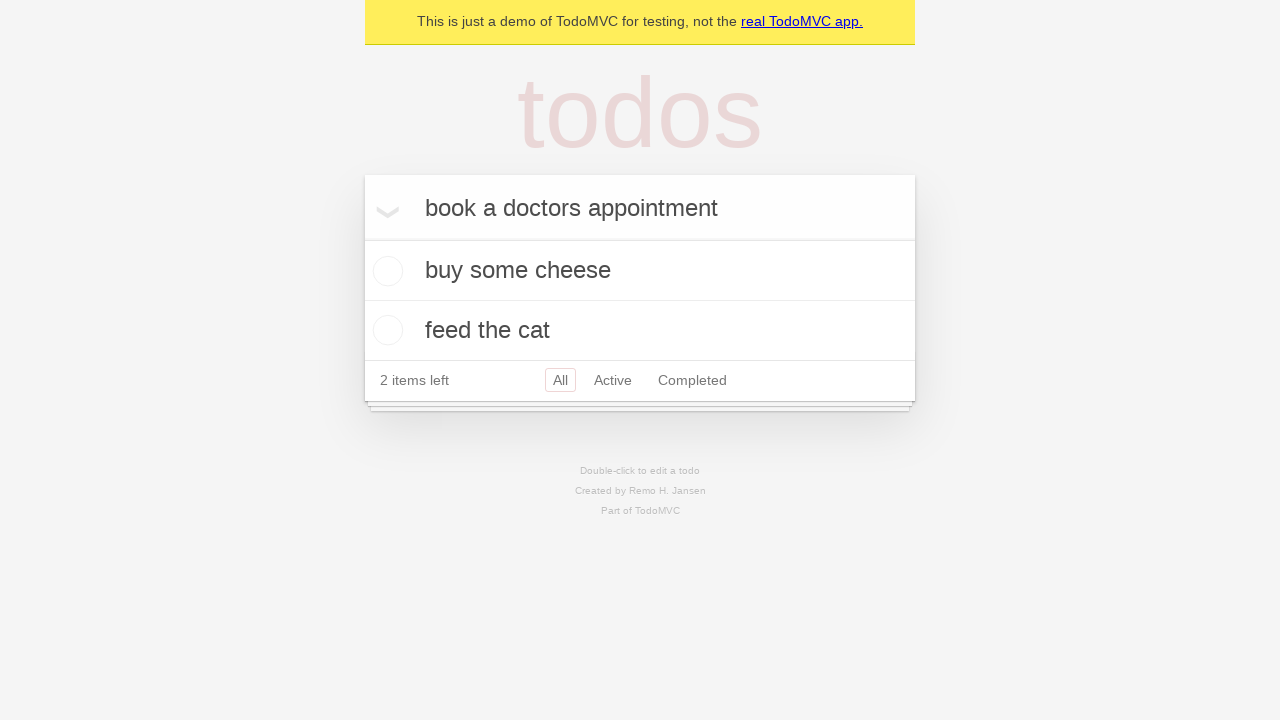

Pressed Enter to create third todo on internal:attr=[placeholder="What needs to be done?"i]
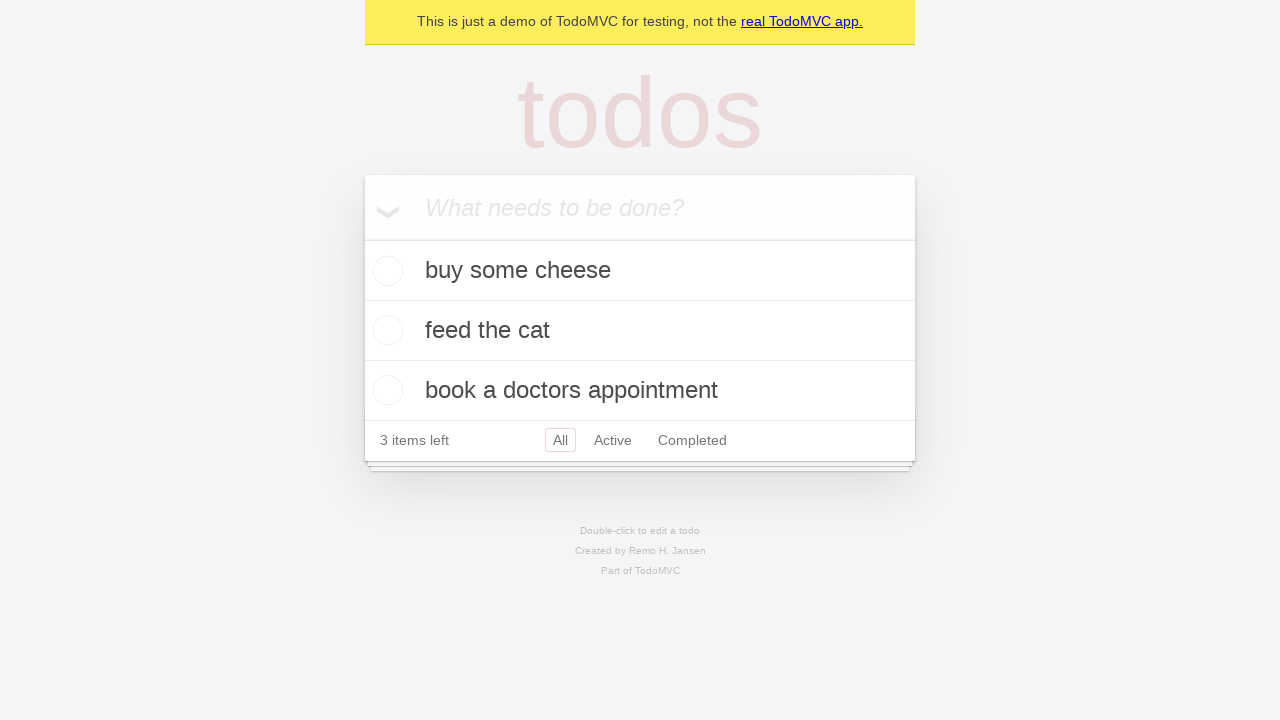

Double-clicked second todo item to enter edit mode at (640, 331) on internal:testid=[data-testid="todo-item"s] >> nth=1
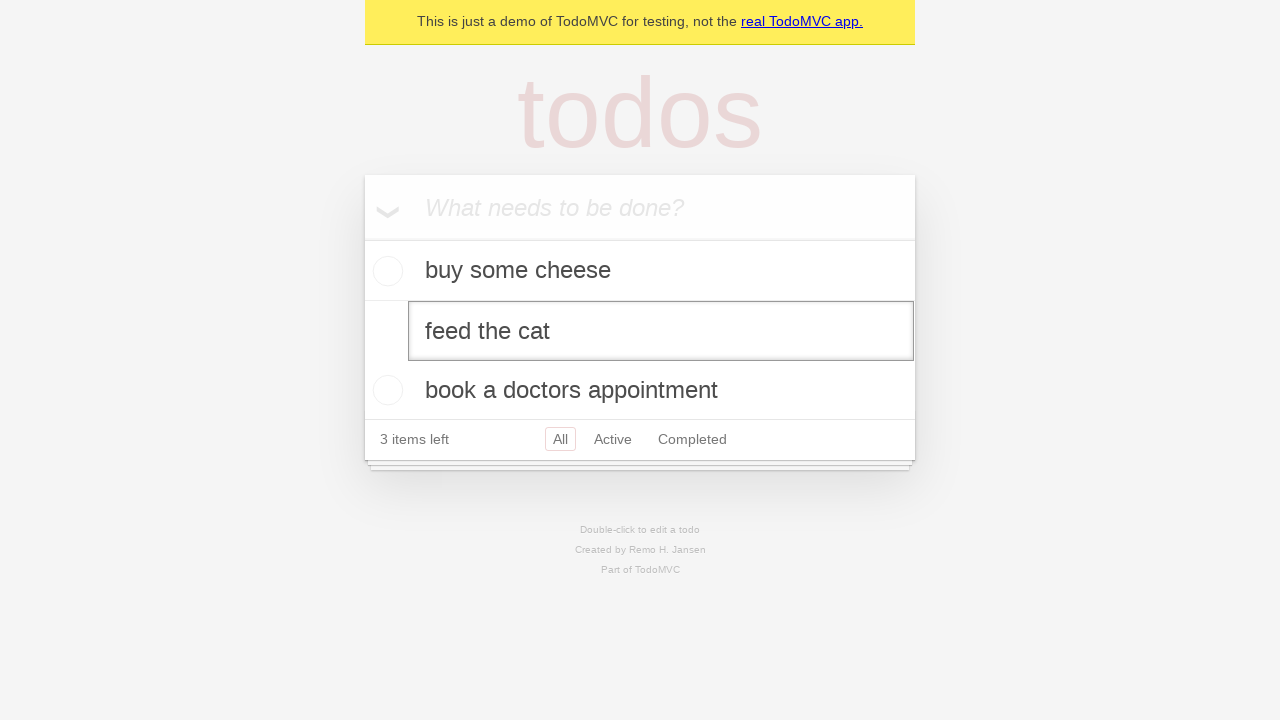

Filled edit textbox with 'buy some sausages' on internal:testid=[data-testid="todo-item"s] >> nth=1 >> internal:role=textbox[nam
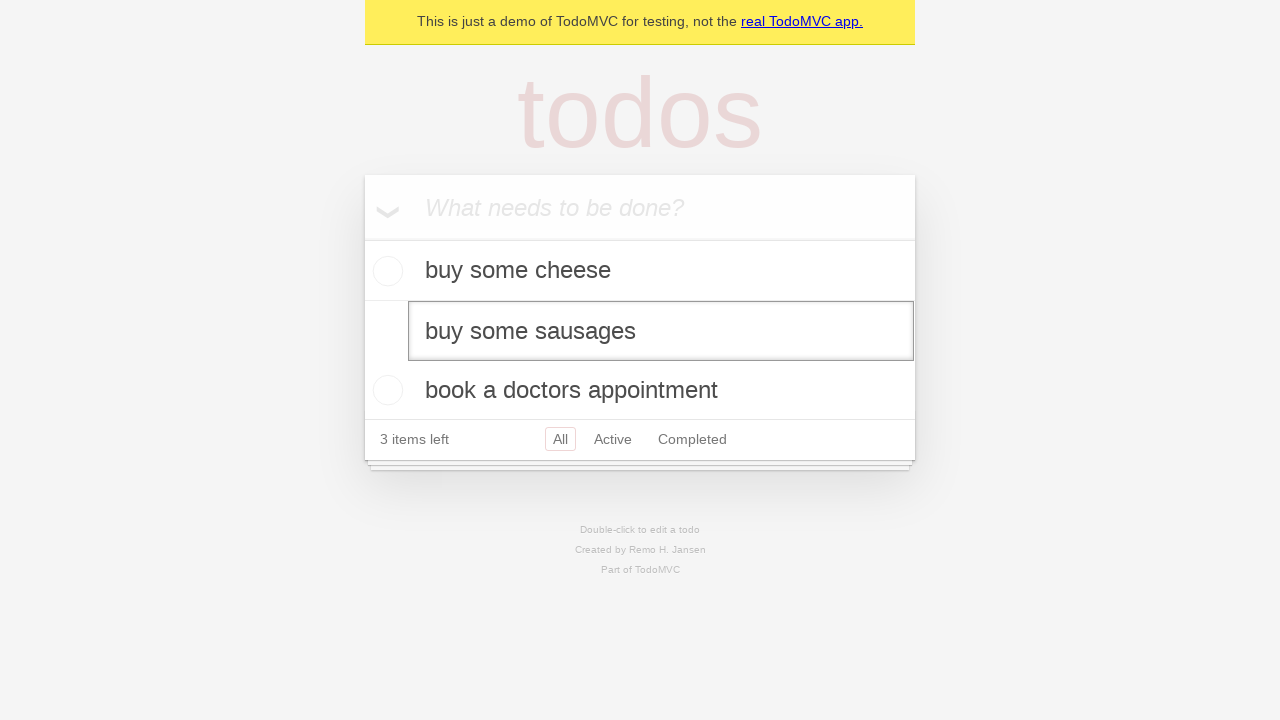

Pressed Enter to confirm edited todo text on internal:testid=[data-testid="todo-item"s] >> nth=1 >> internal:role=textbox[nam
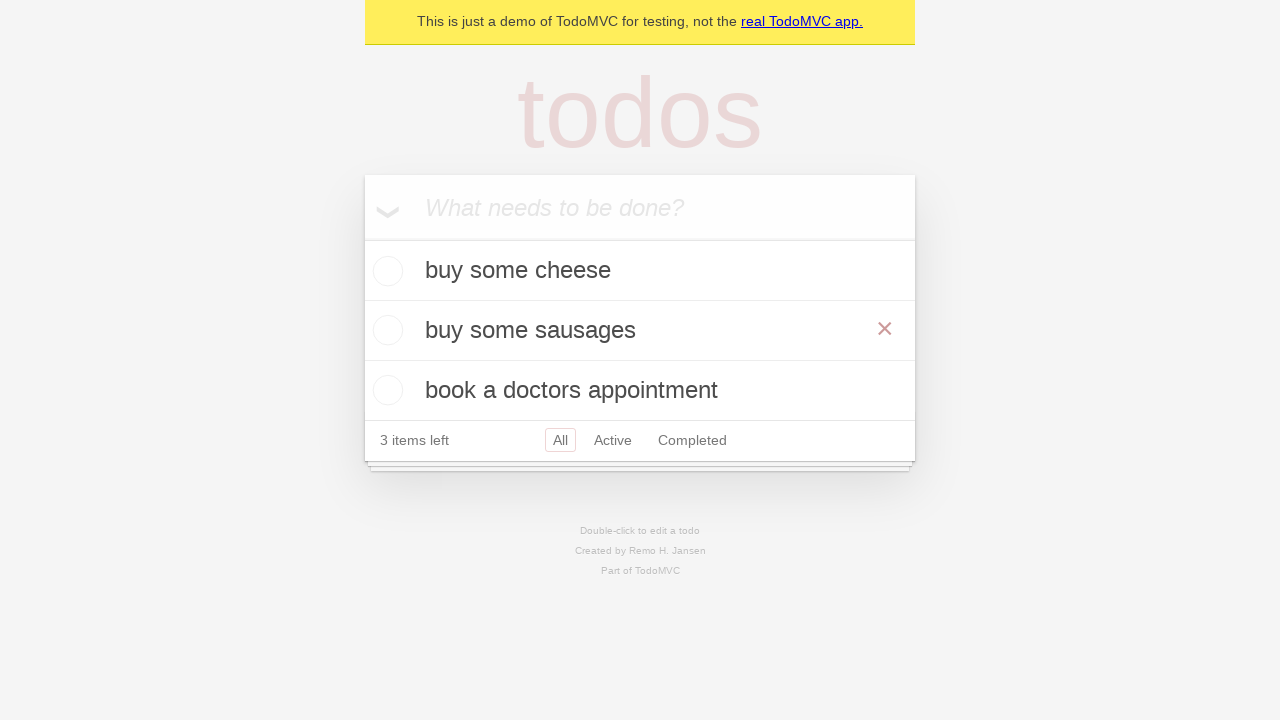

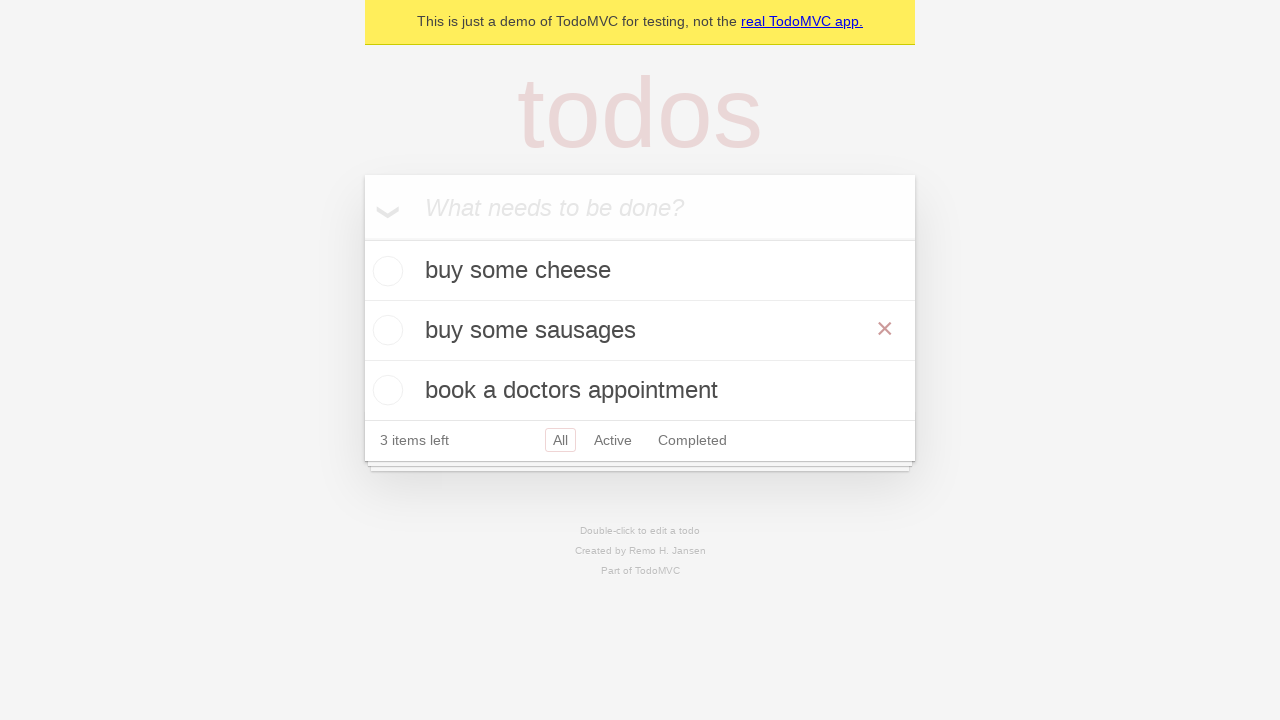